Tests pressing the SPACE key on an input element and verifies the page displays the correct key press result.

Starting URL: http://the-internet.herokuapp.com/key_presses

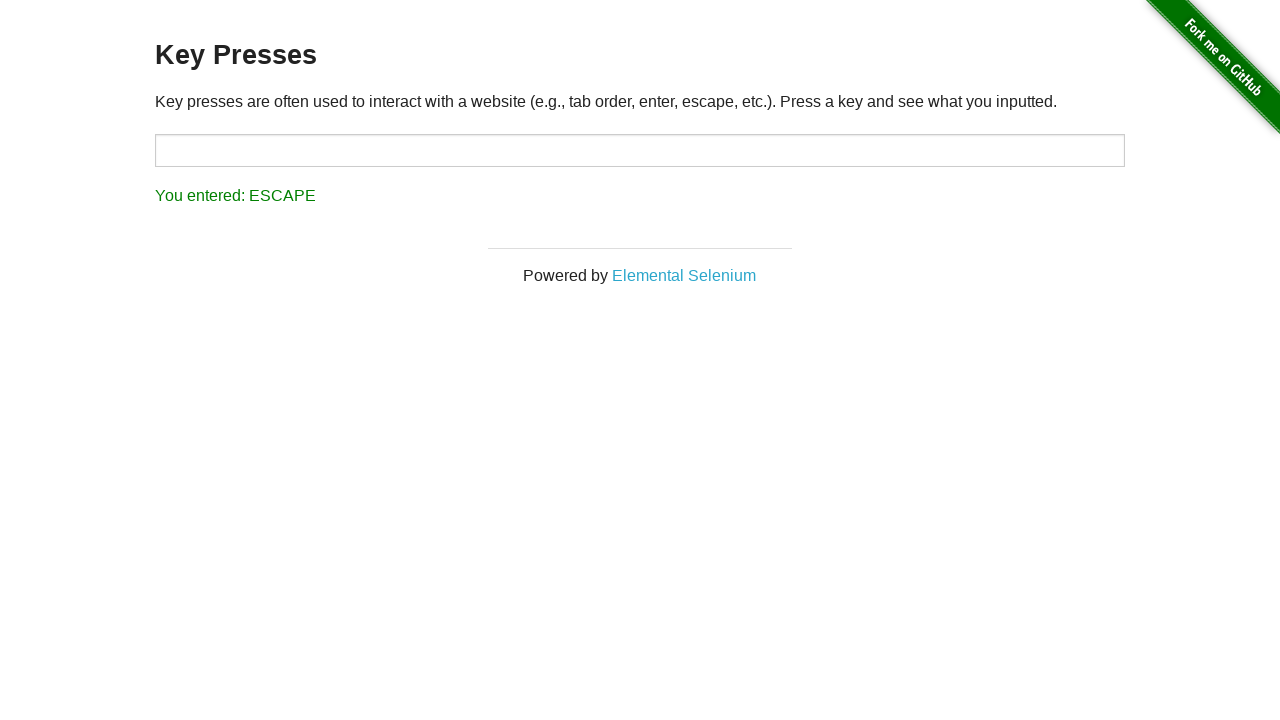

Pressed SPACE key on target input element on #target
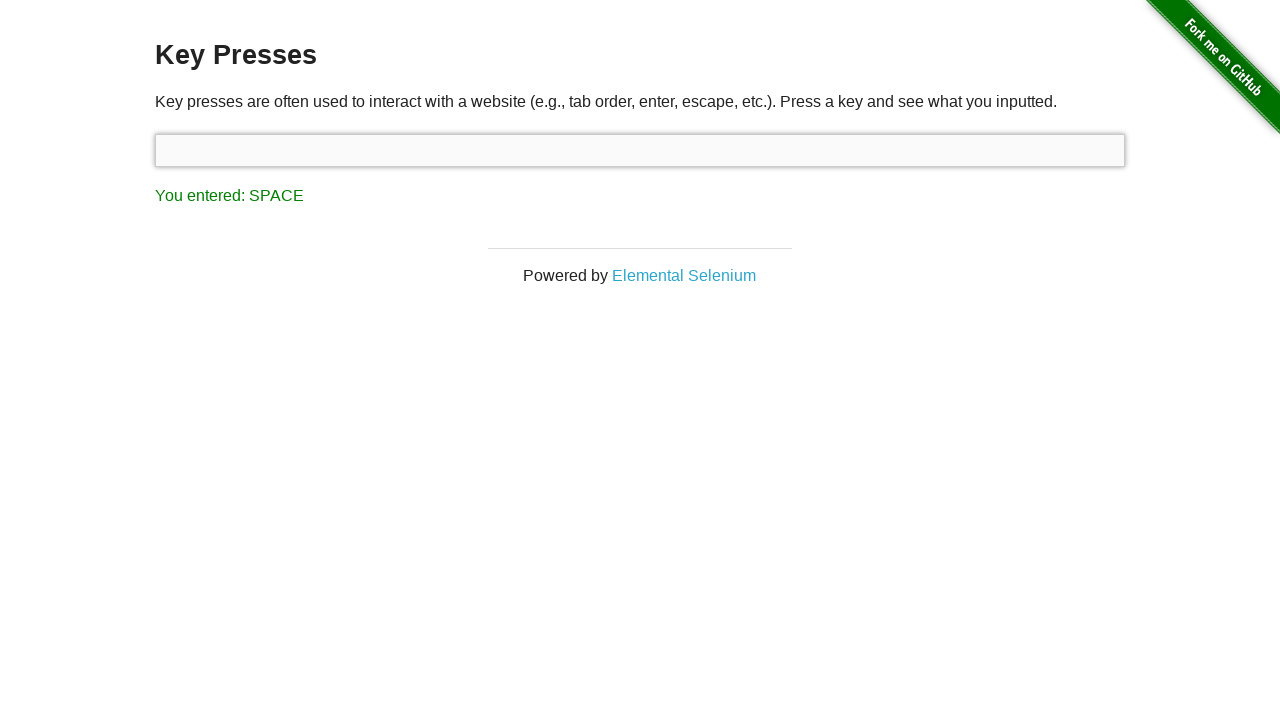

Result element loaded on page
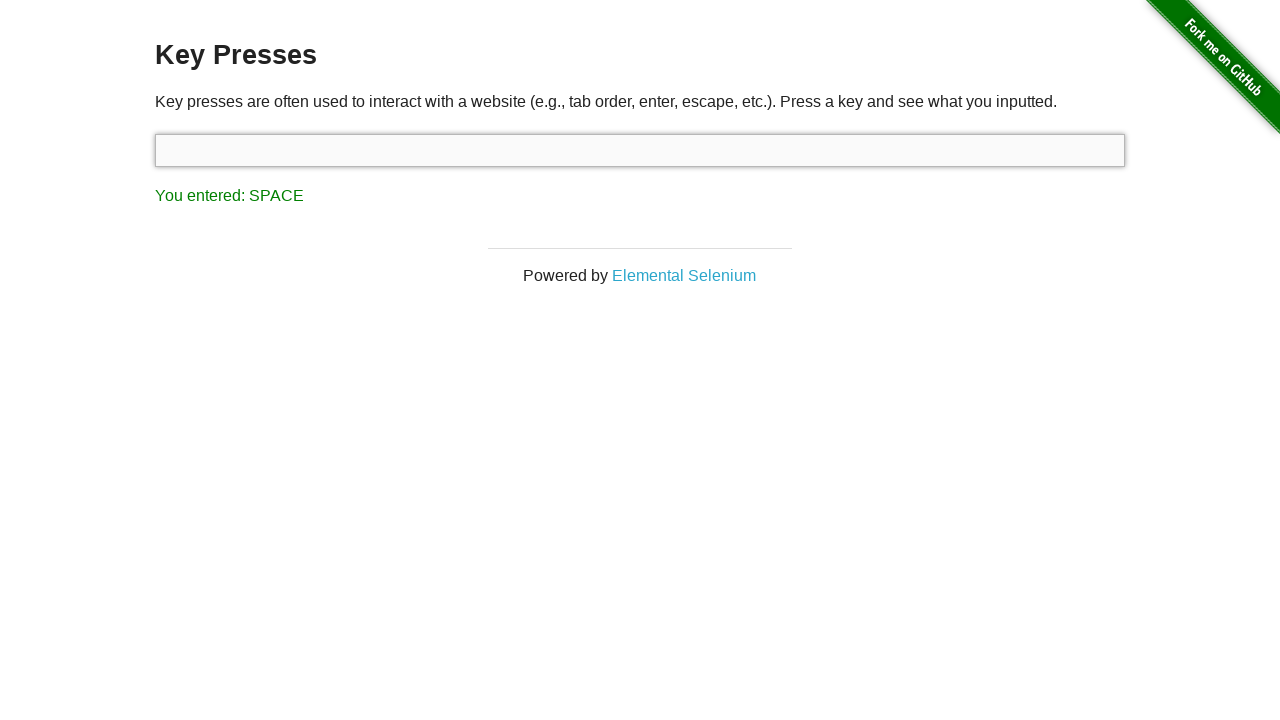

Retrieved result text content
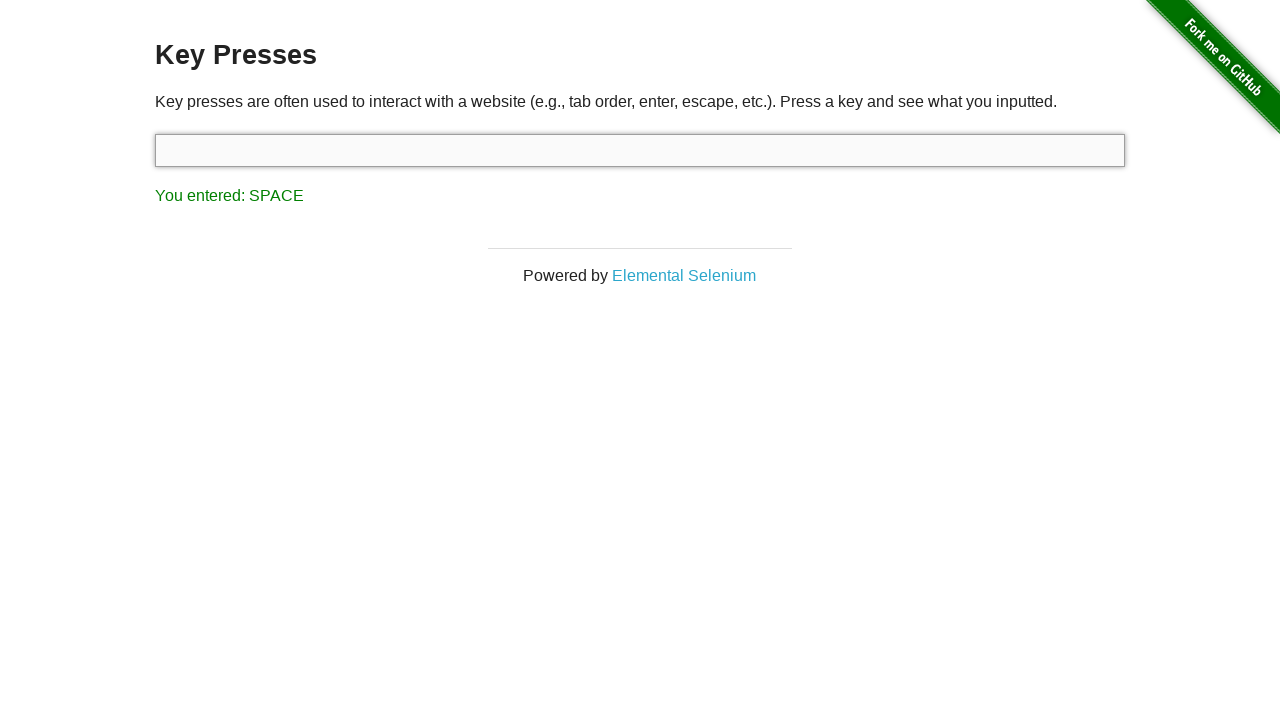

Verified result text matches expected 'You entered: SPACE'
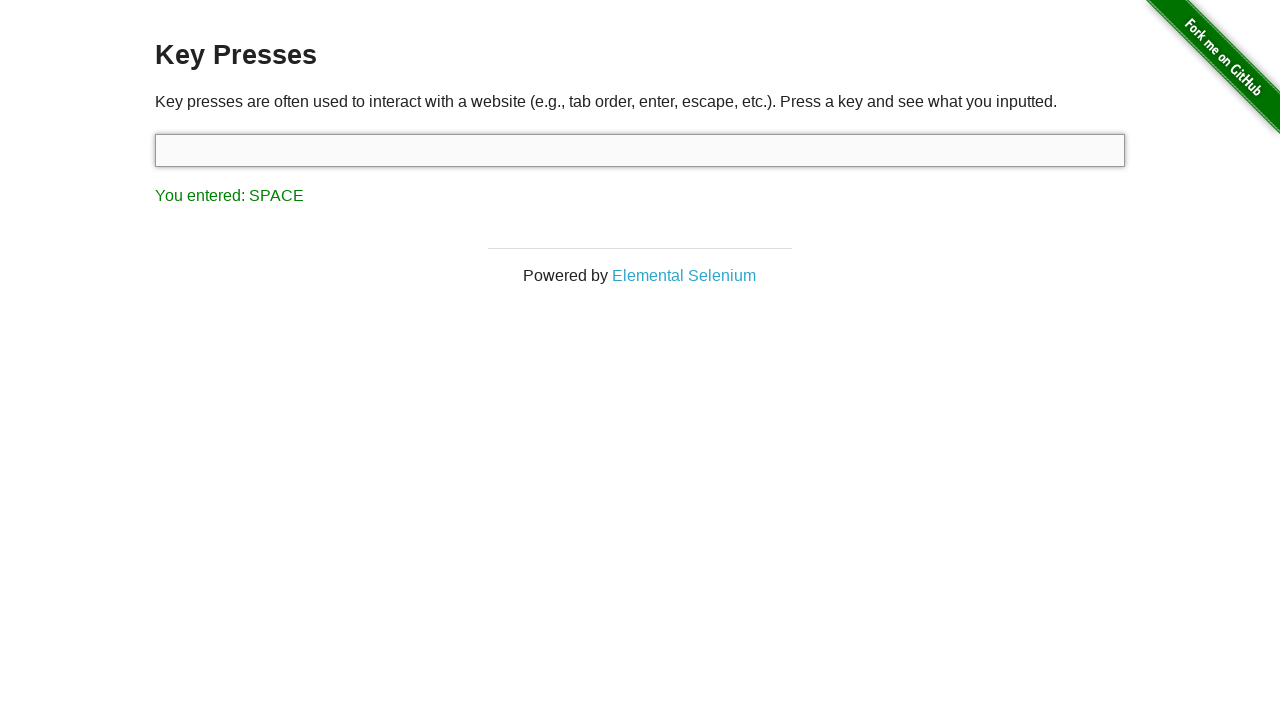

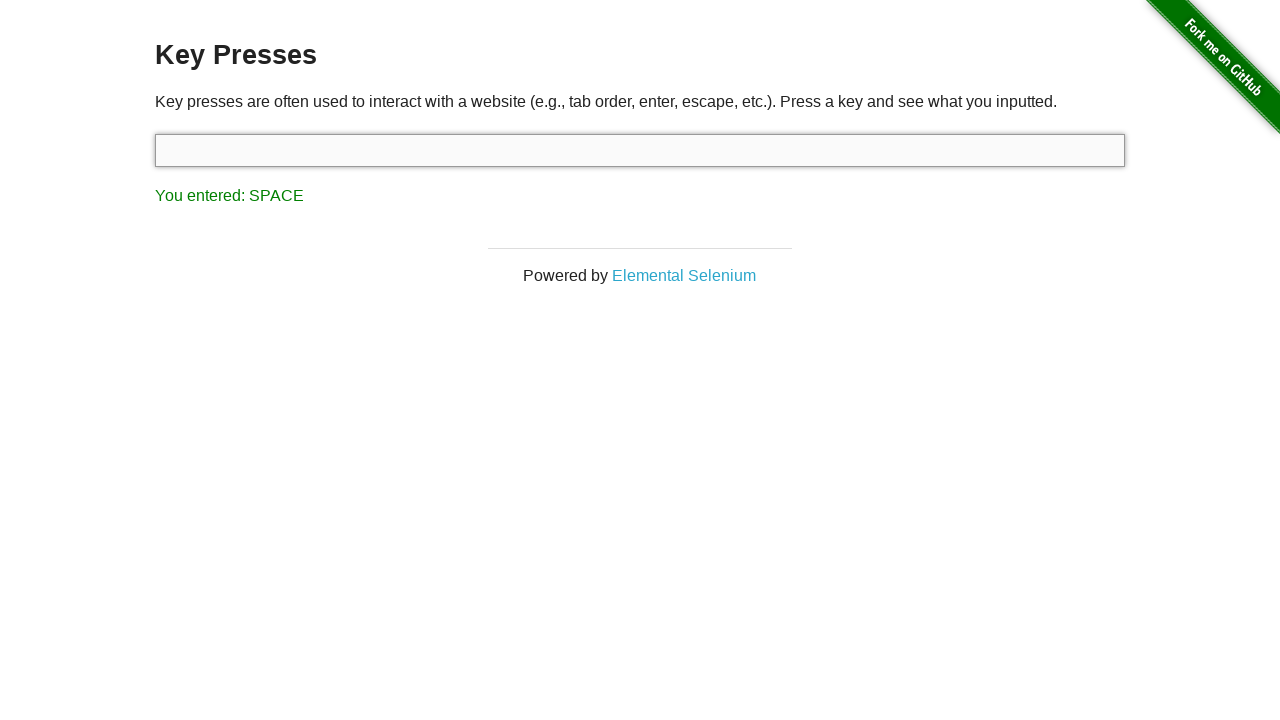